Adds a product to cart on BStackDemo and verifies the cart (payment not implemented)

Starting URL: https://www.bstackdemo.com

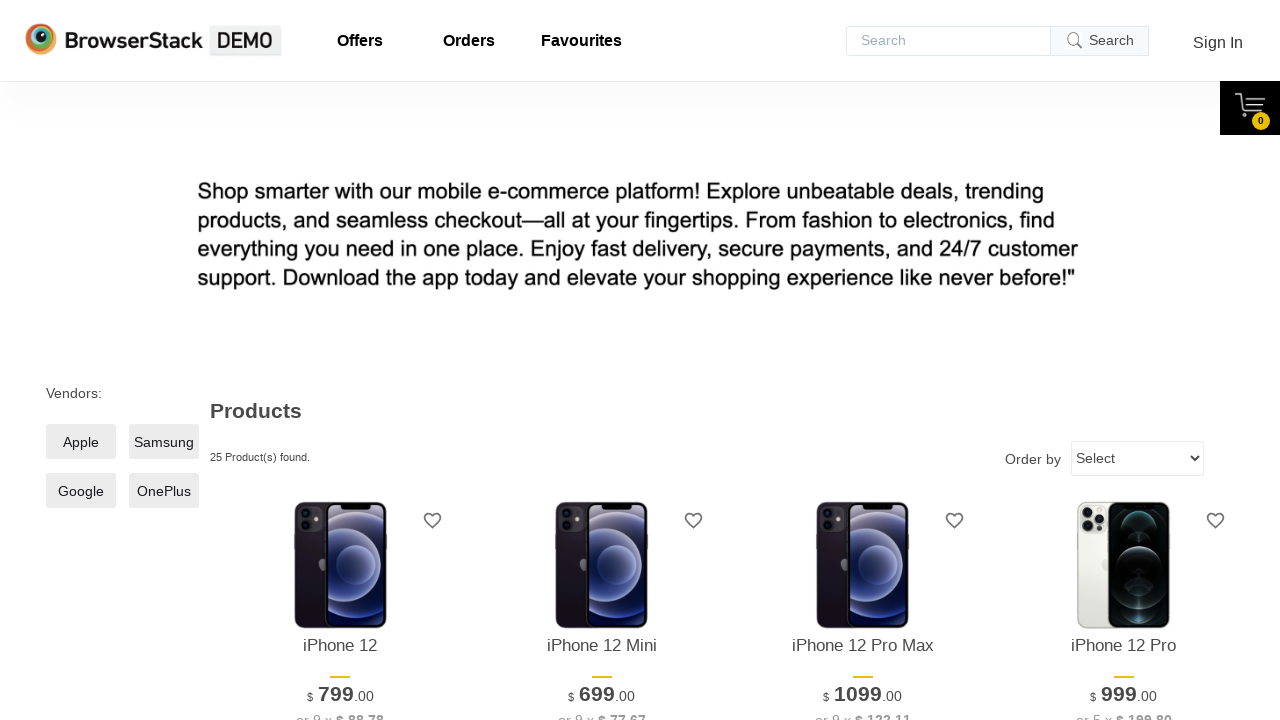

Waited for first product to be visible
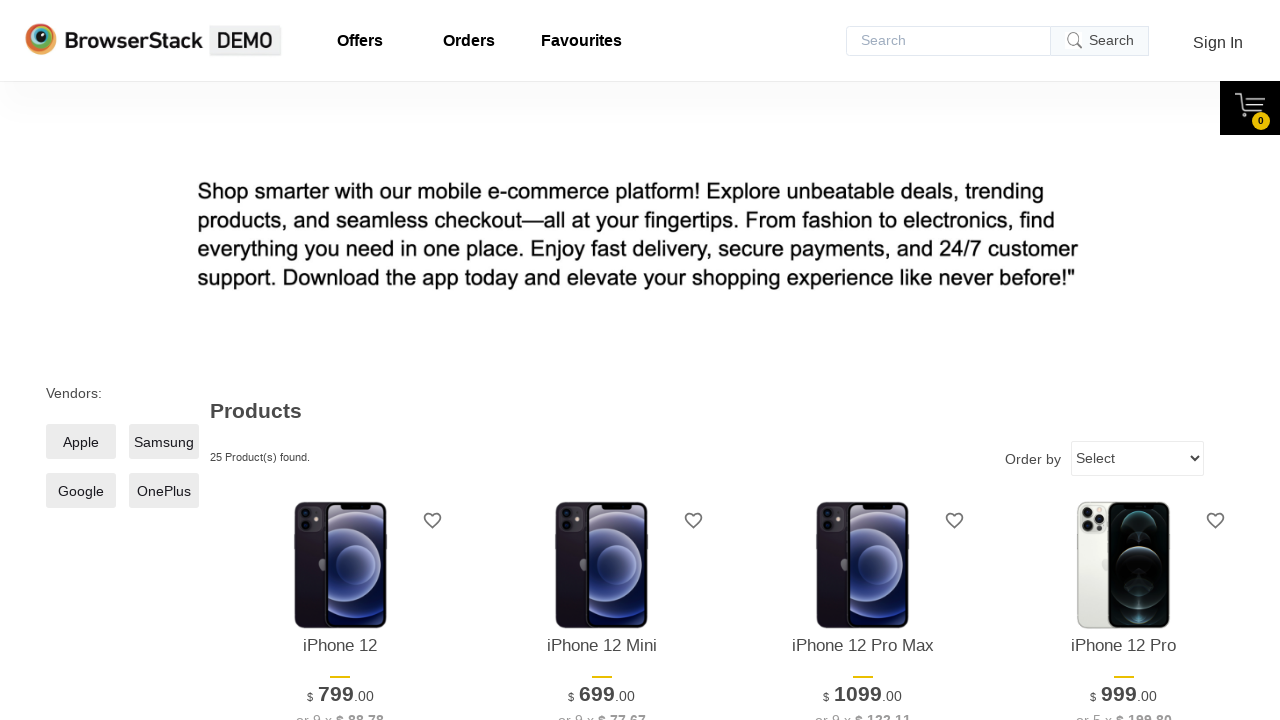

Retrieved first product text: iPhone 12
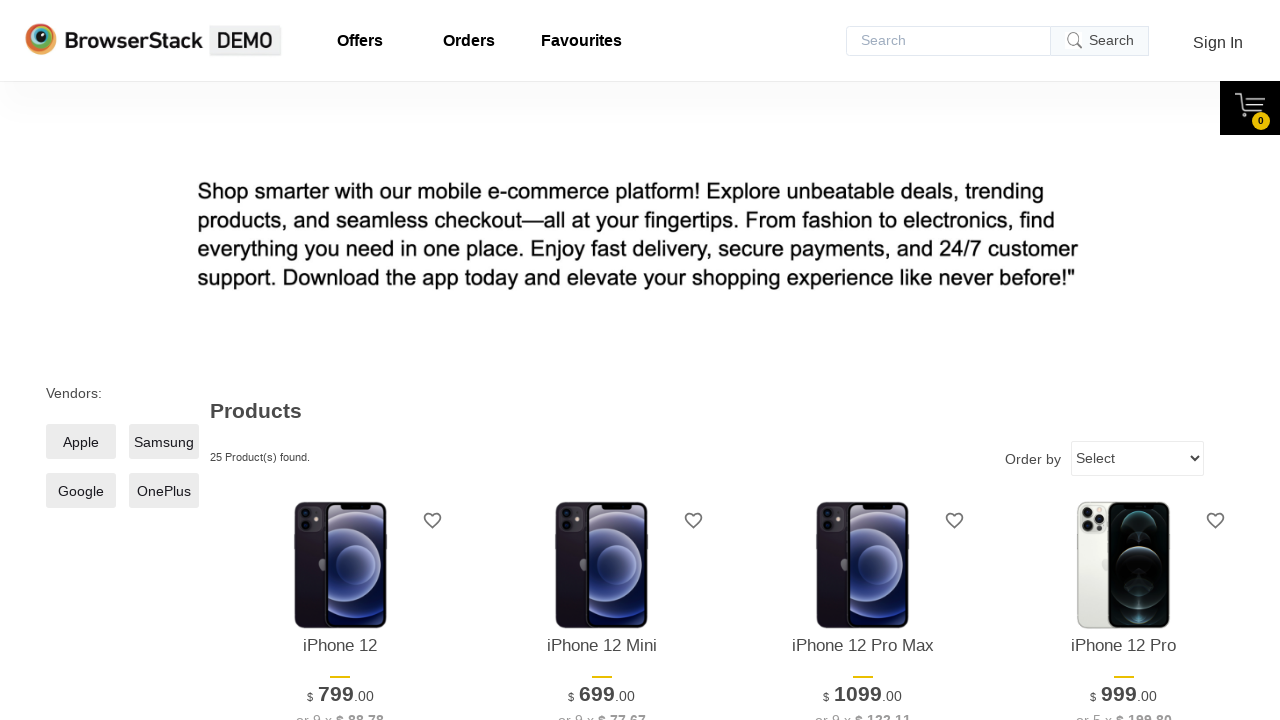

Clicked add to cart button for first product at (340, 361) on xpath=//*[@id='1']/div[4]
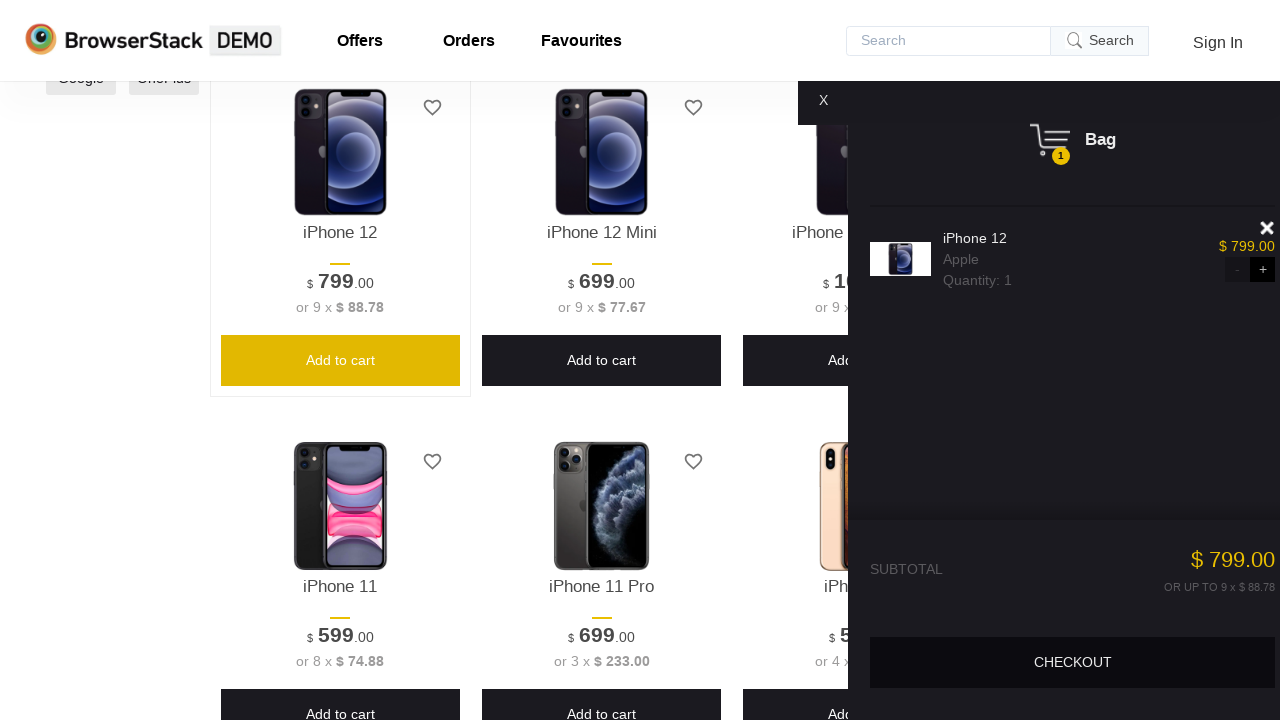

Cart content loaded and displayed
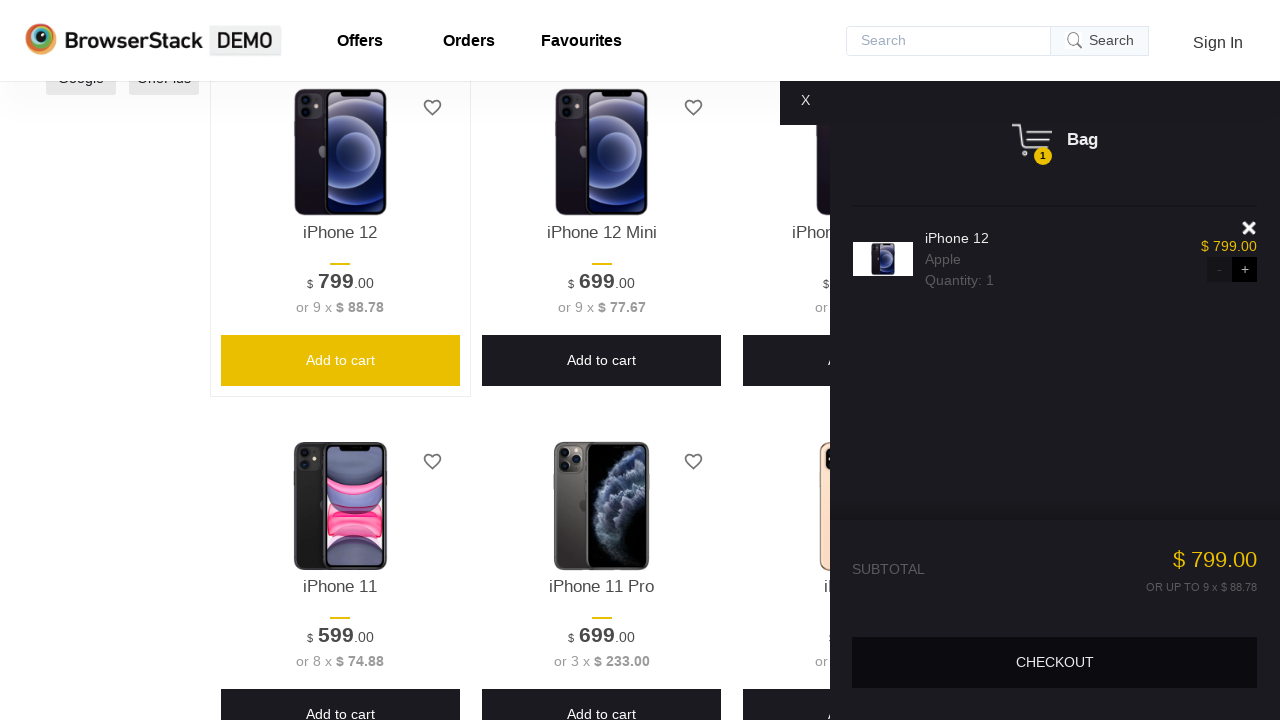

Retrieved cart product text: iPhone 12
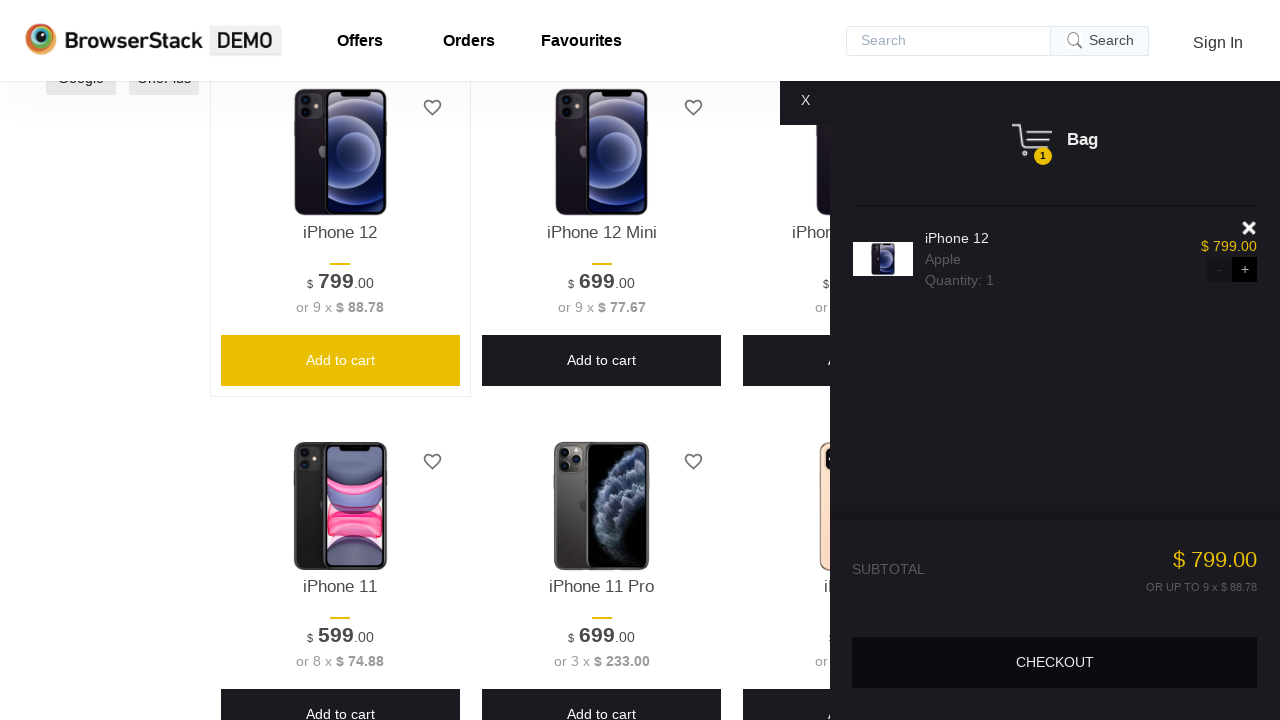

Verified cart product matches the selected product
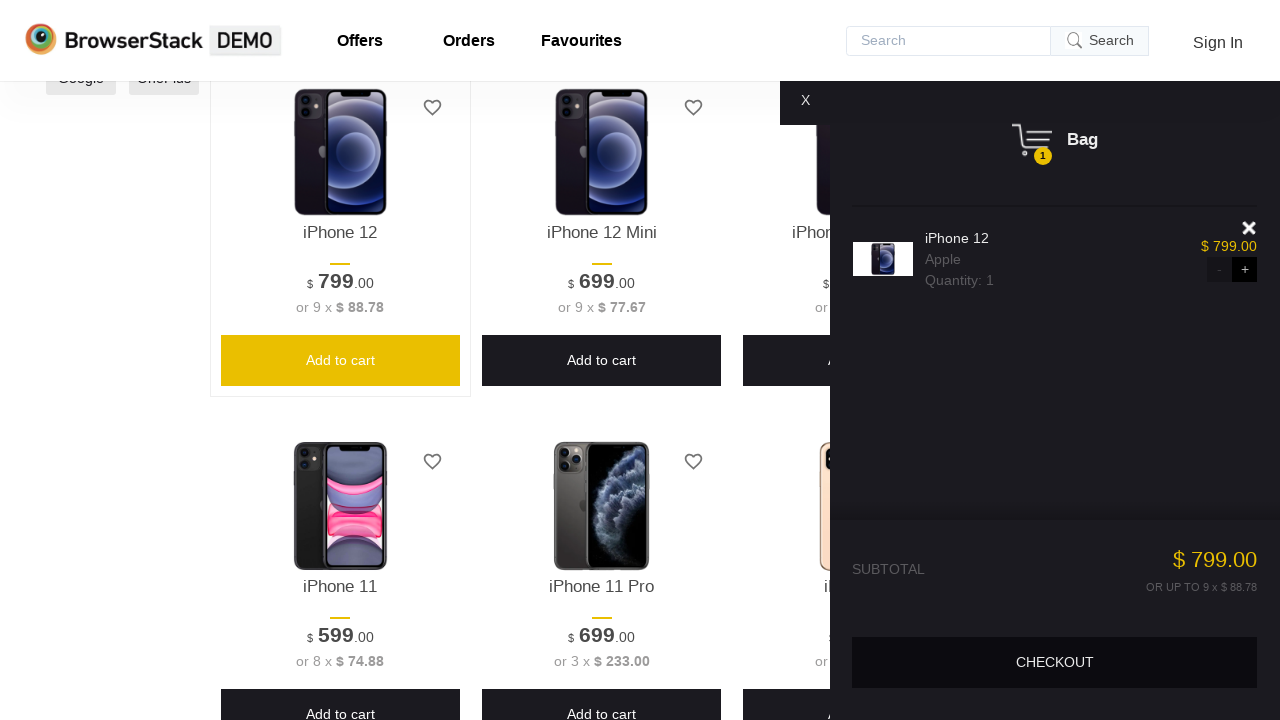

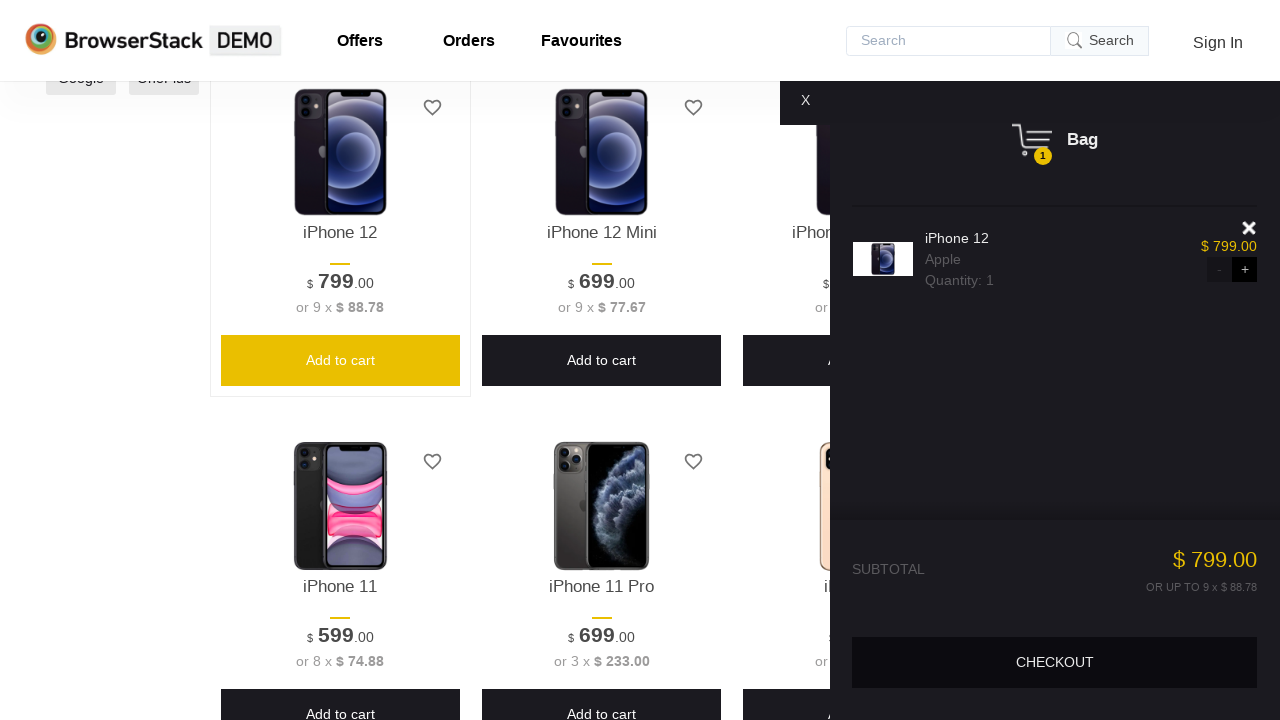